Verifies that the current page URL matches the expected Adairs homepage URL

Starting URL: https://www.adairs.com.au/

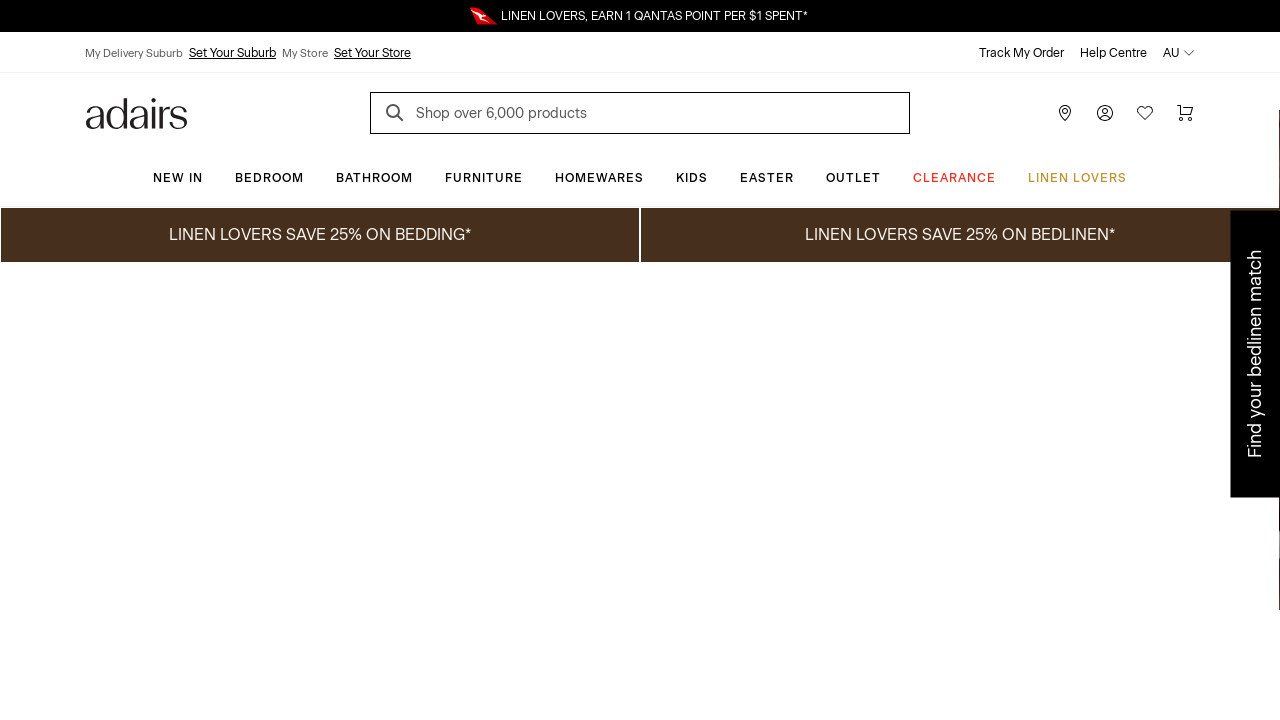

Verified current page URL matches expected Adairs homepage URL (https://www.adairs.com.au/)
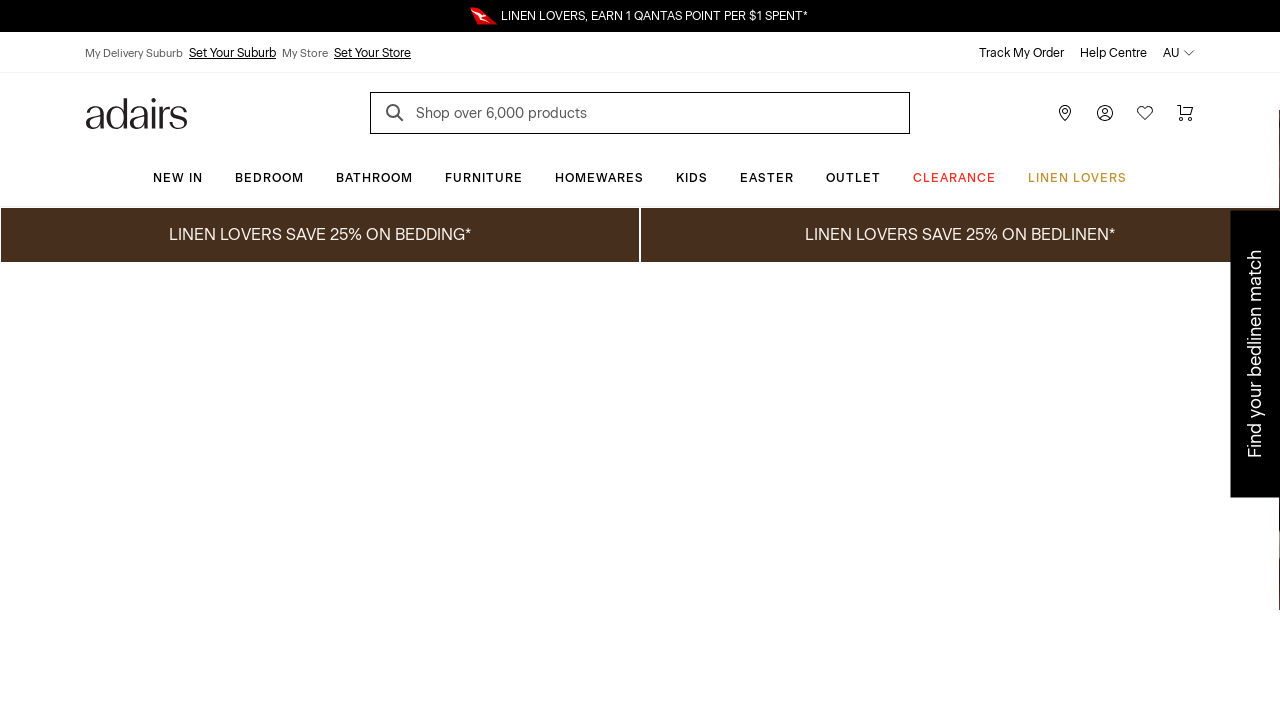

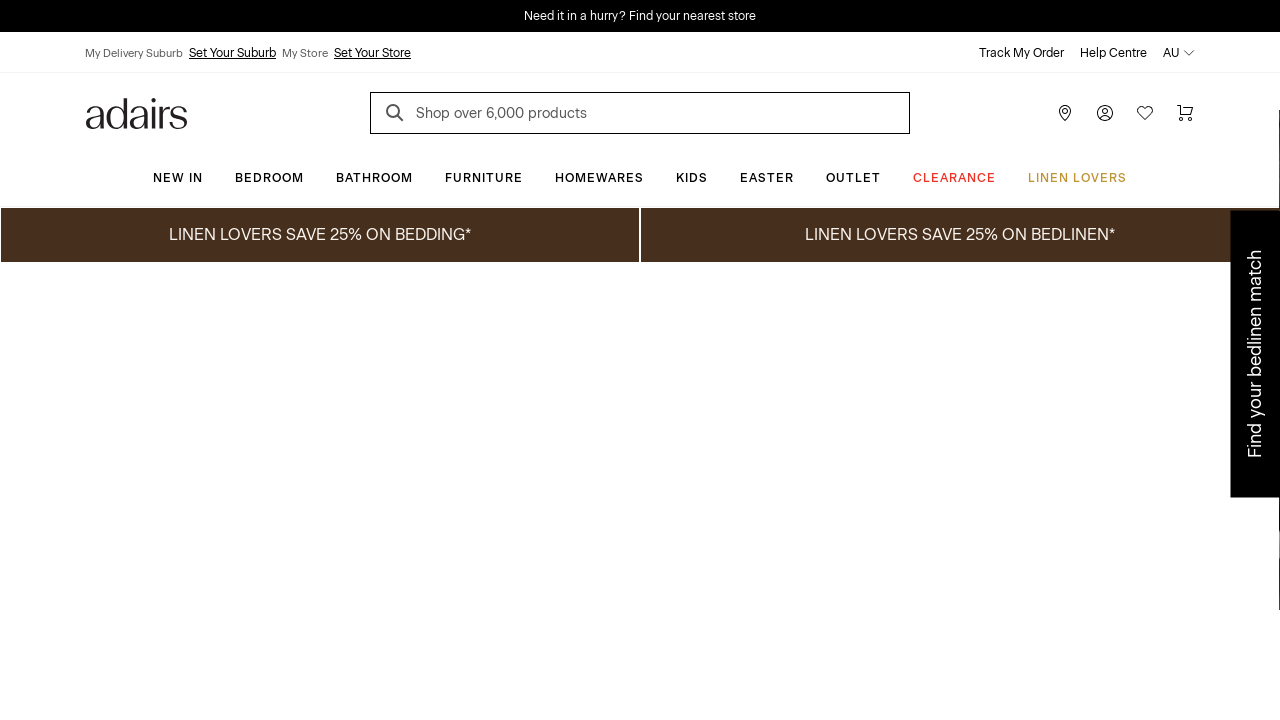